Tests static dropdown selection functionality by selecting an option from a dropdown menu using visible text

Starting URL: https://rahulshettyacademy.com/AutomationPractice/

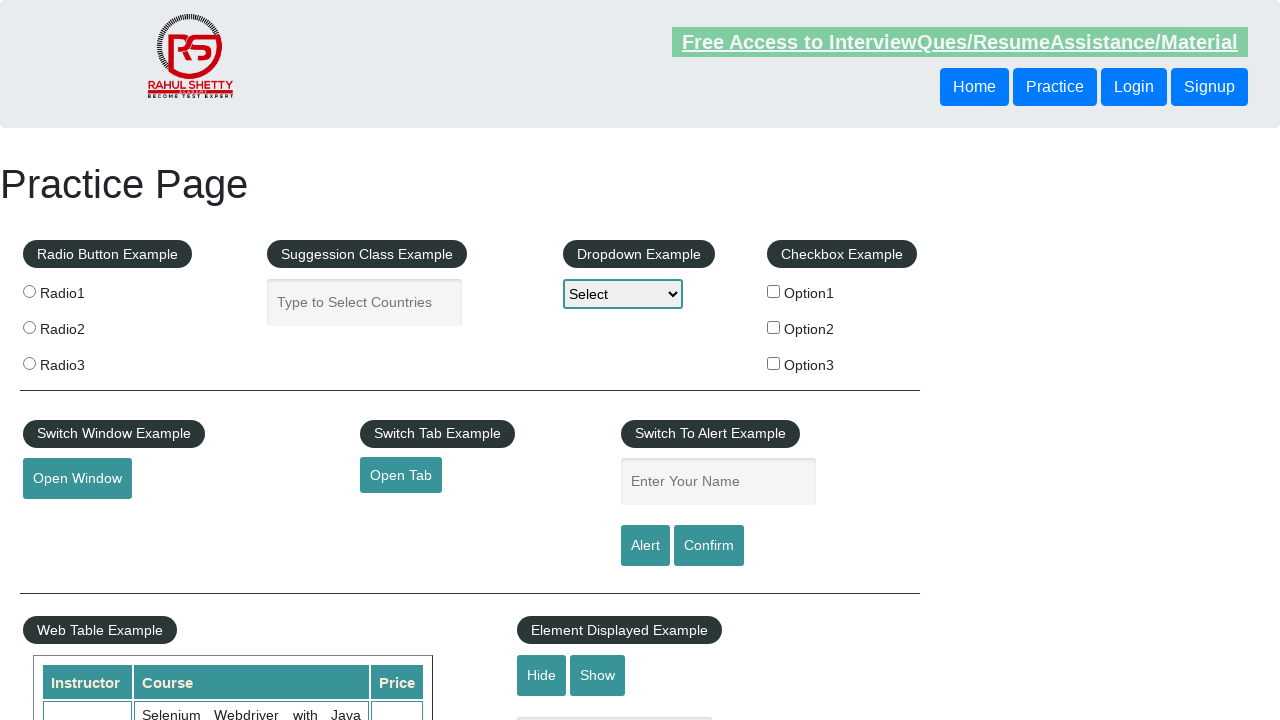

Selected 'Option2' from the static dropdown menu on #dropdown-class-example
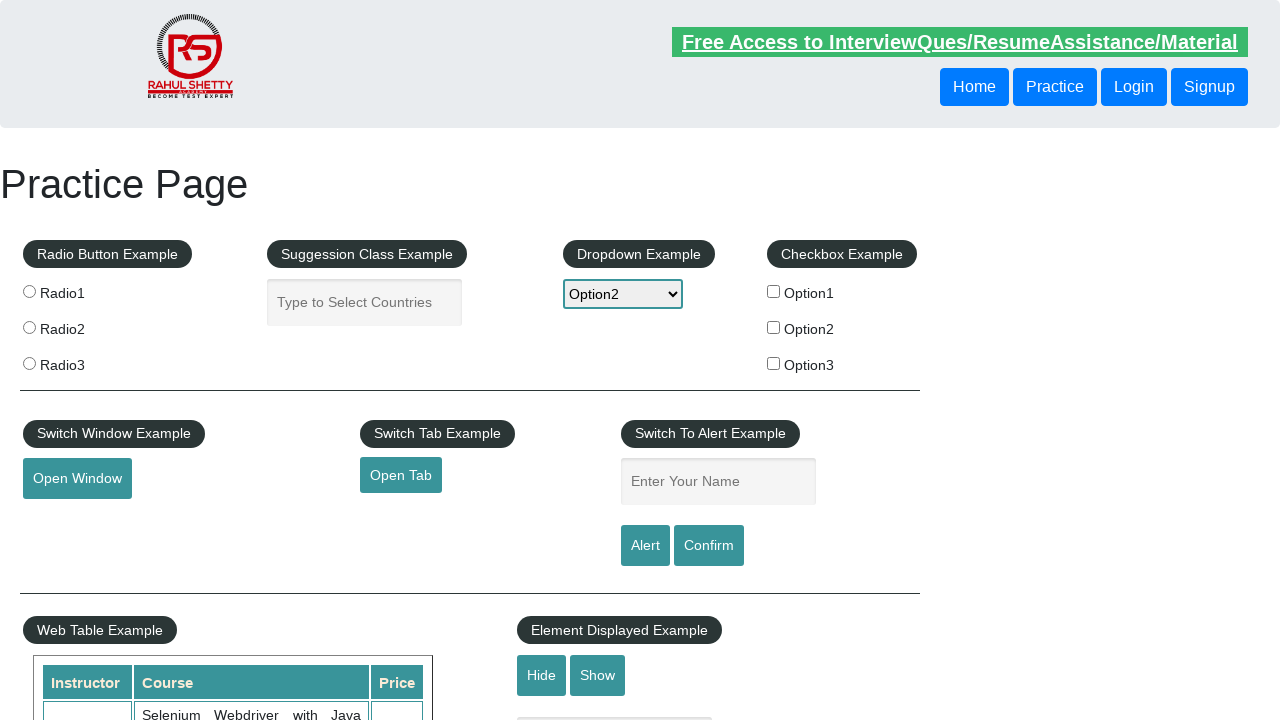

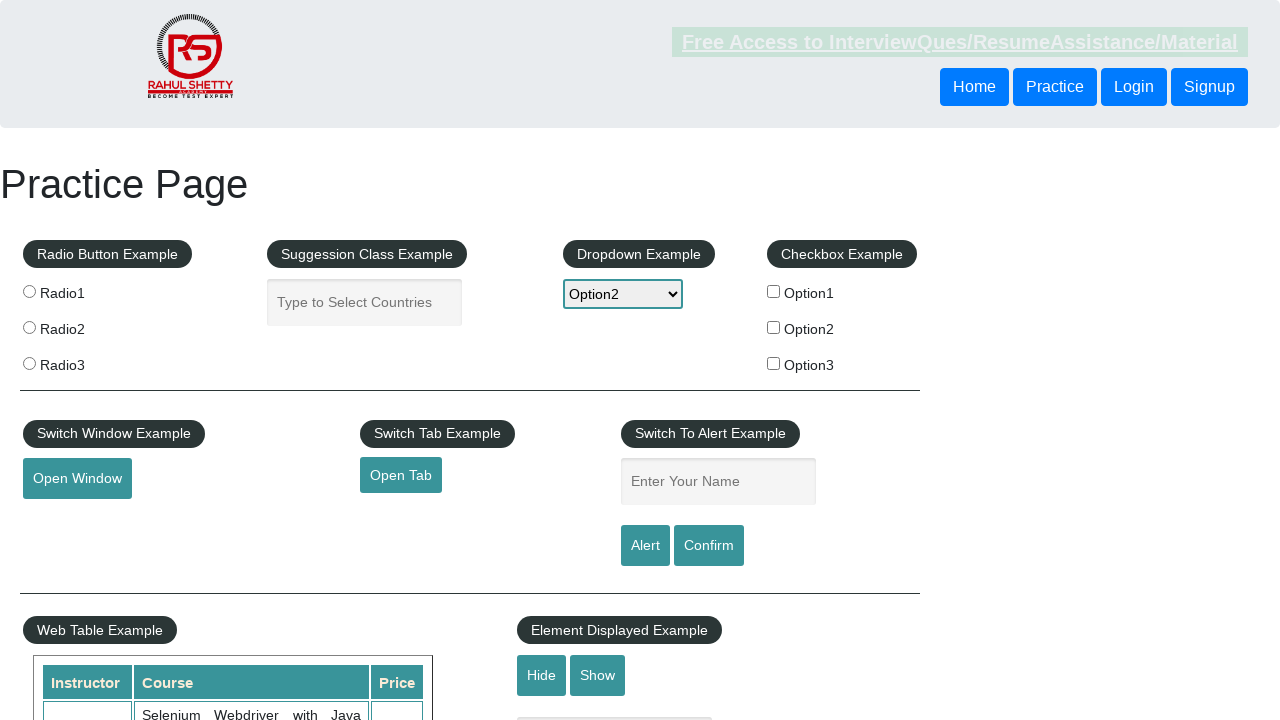